Tests flight search functionality by selecting departure and arrival cities, then verifies that flight options are displayed

Starting URL: http://www.blazedemo.com/

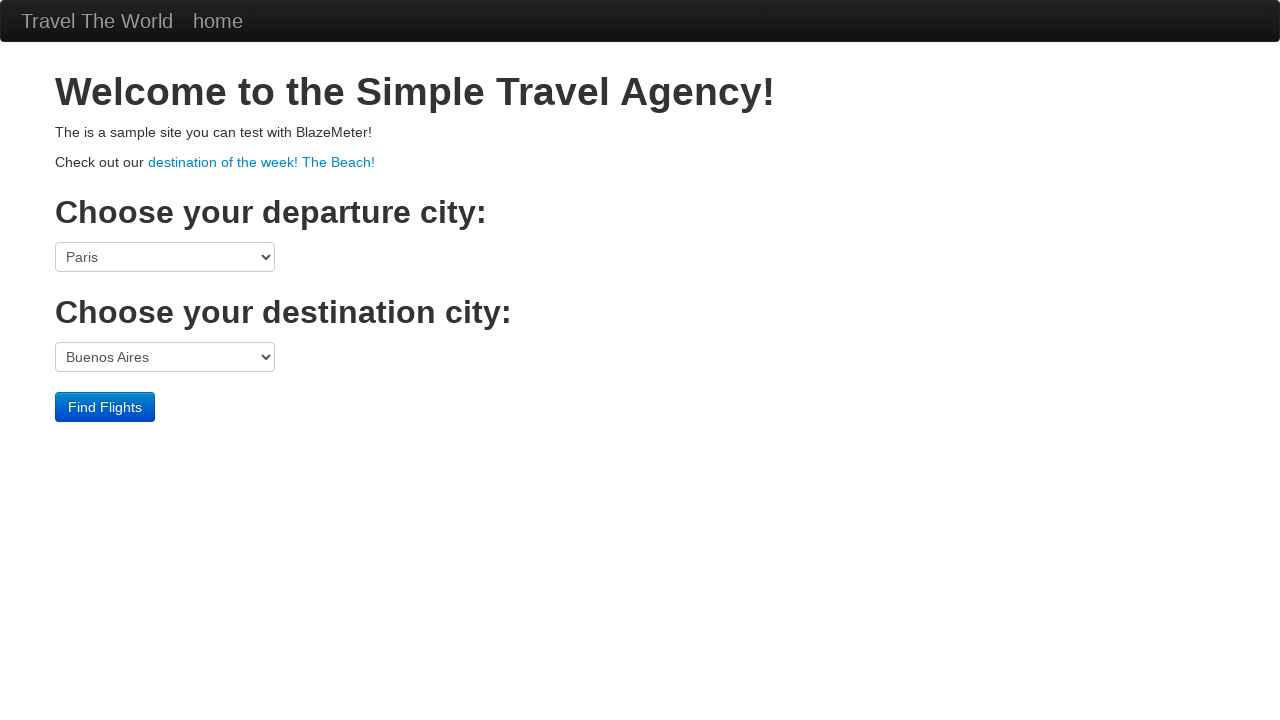

Selected Boston as departure city on select[name='fromPort']
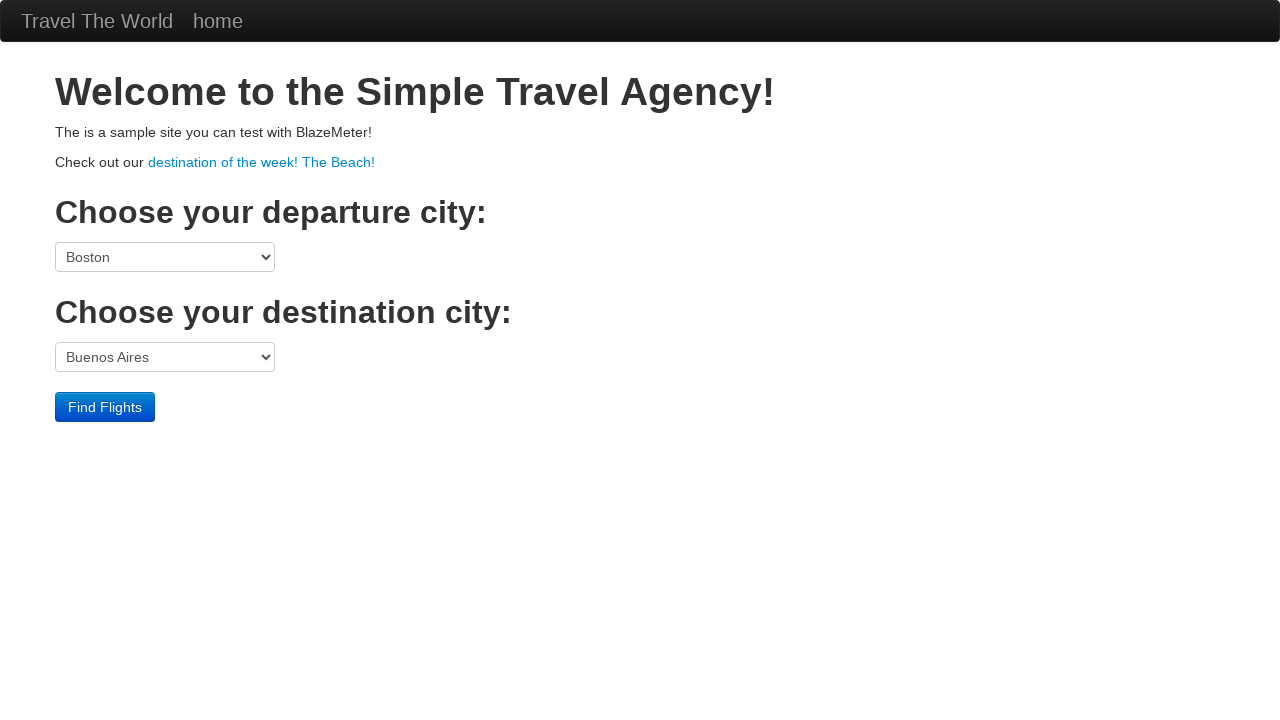

Selected London as arrival city on select[name='toPort']
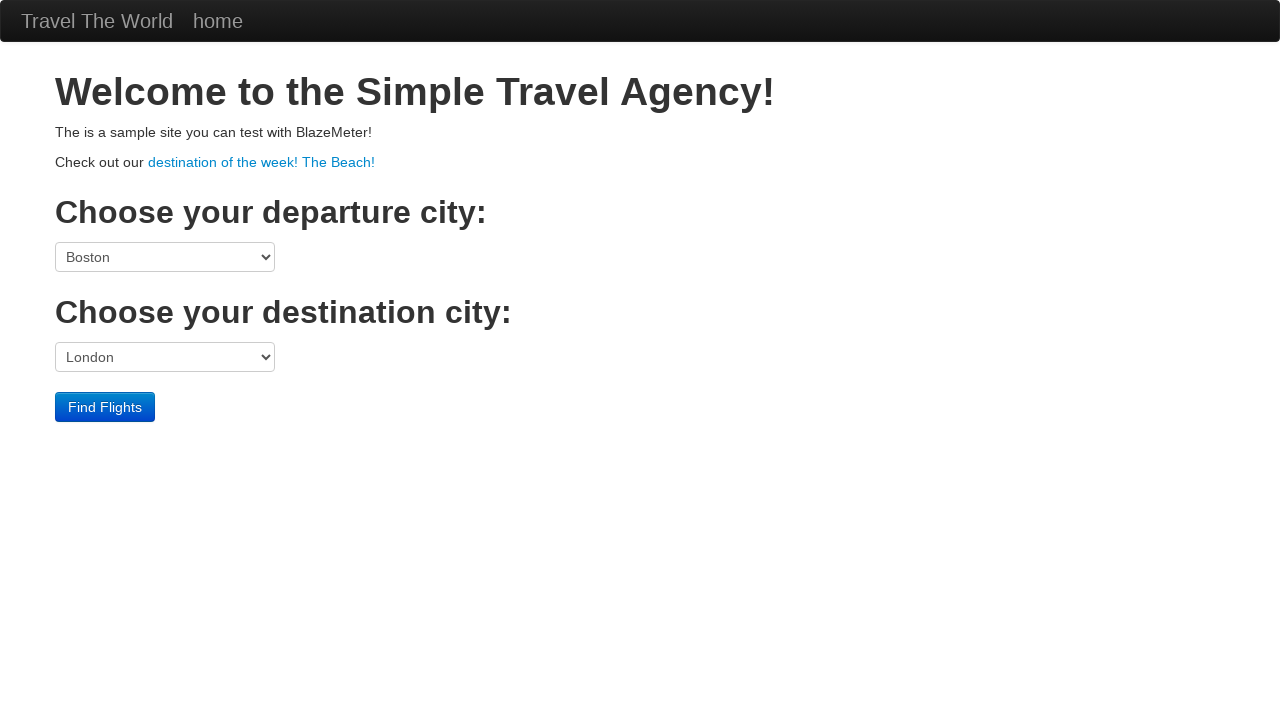

Clicked search button to find flights at (105, 407) on .btn-primary
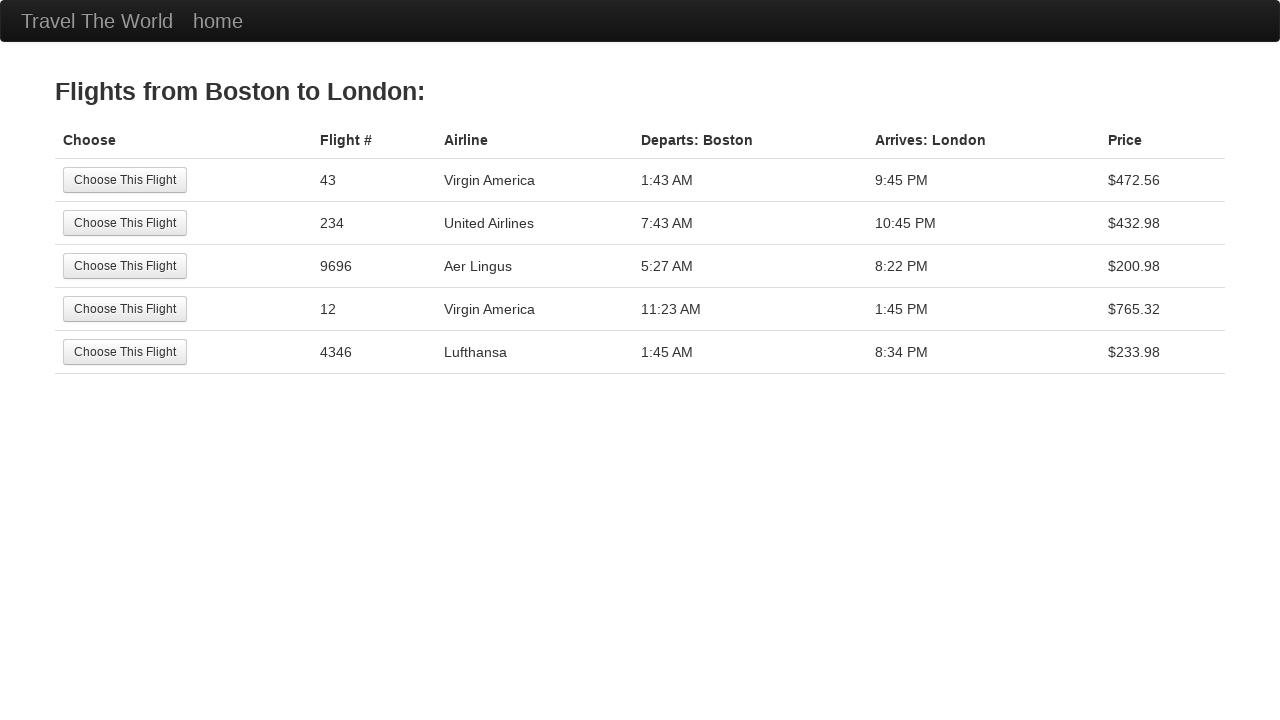

Flight results table loaded successfully
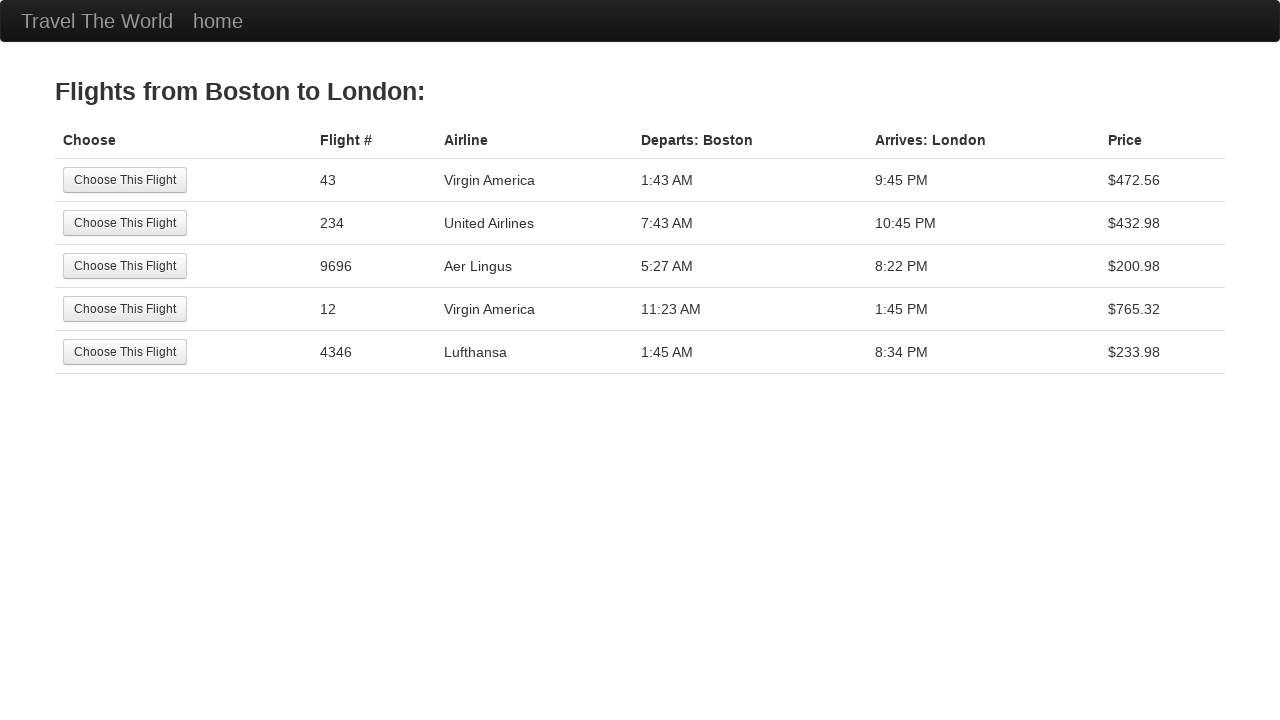

Verified that 5 flight options are displayed (minimum 5 required)
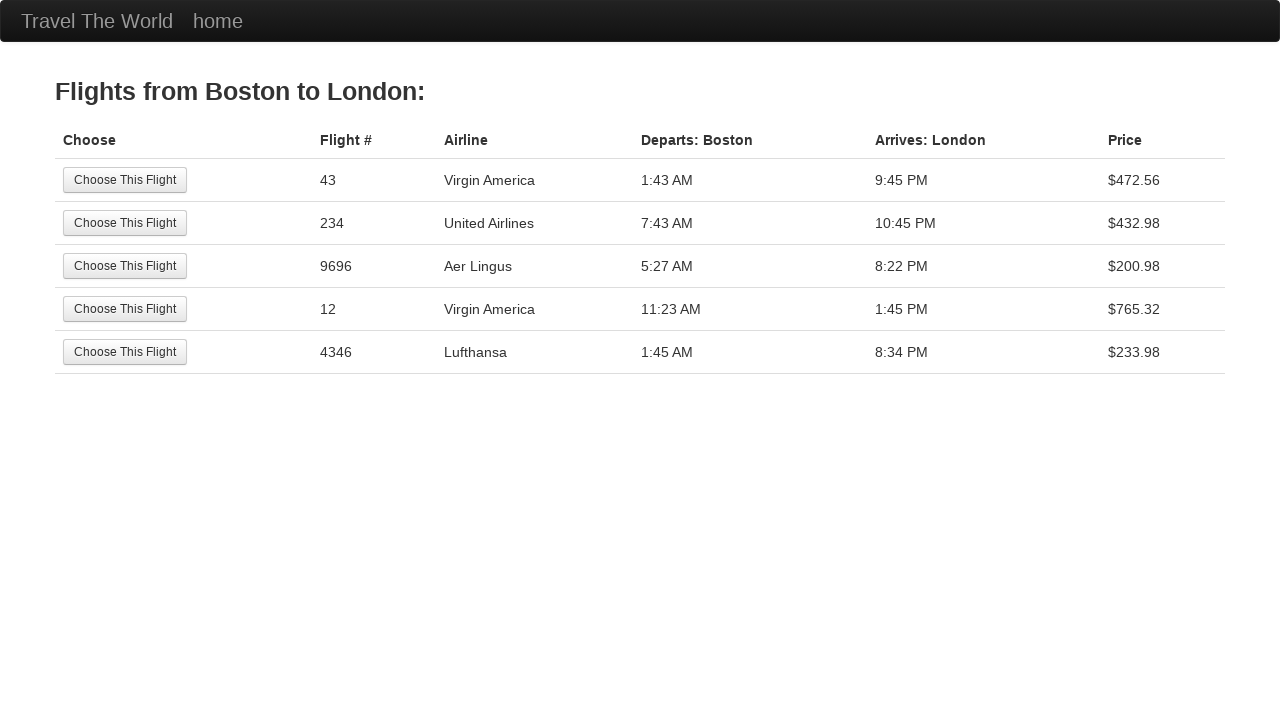

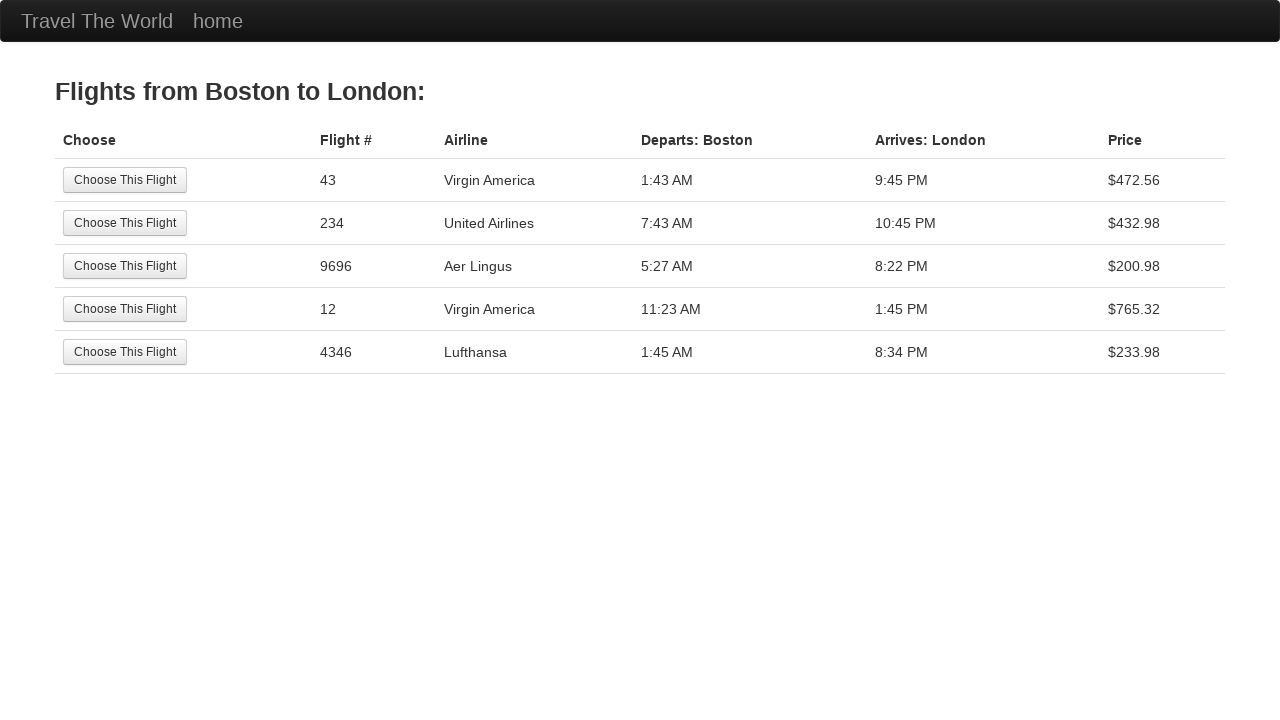